Tests checkbox interaction by clicking on both checkboxes on the page

Starting URL: https://the-internet.herokuapp.com/checkboxes

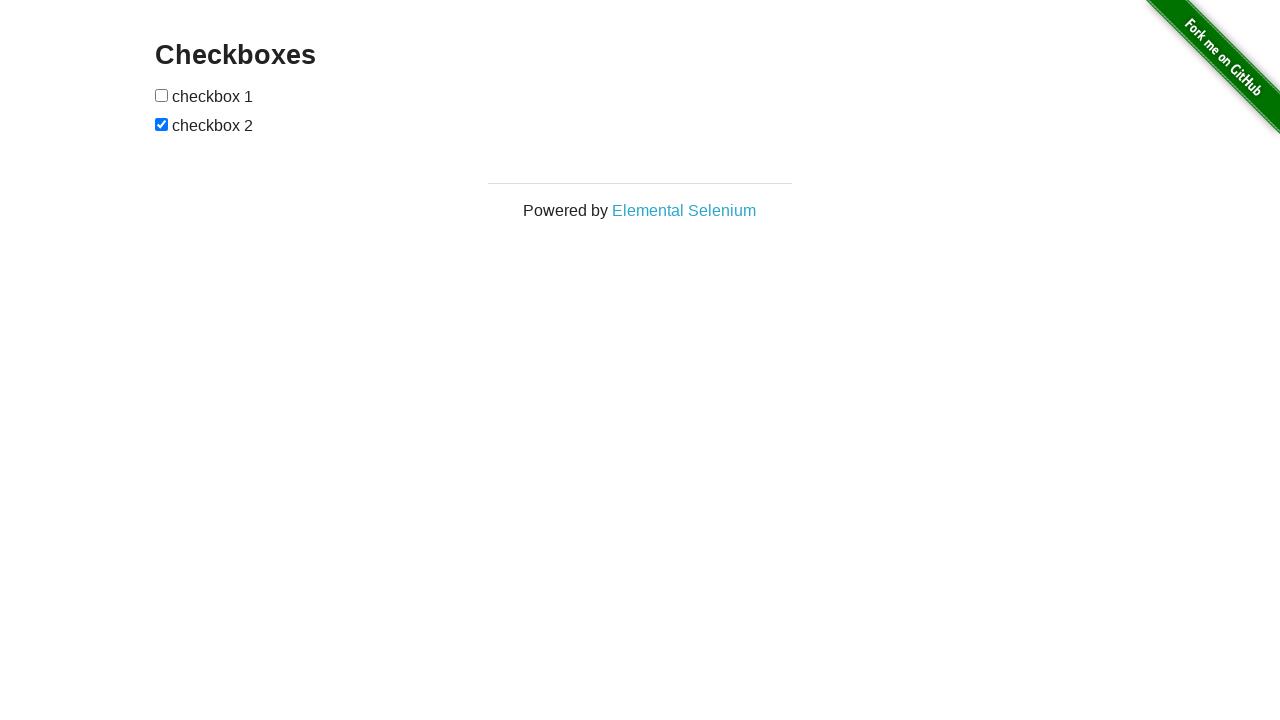

Clicked the first checkbox at (162, 95) on input[type='checkbox']:nth-of-type(1)
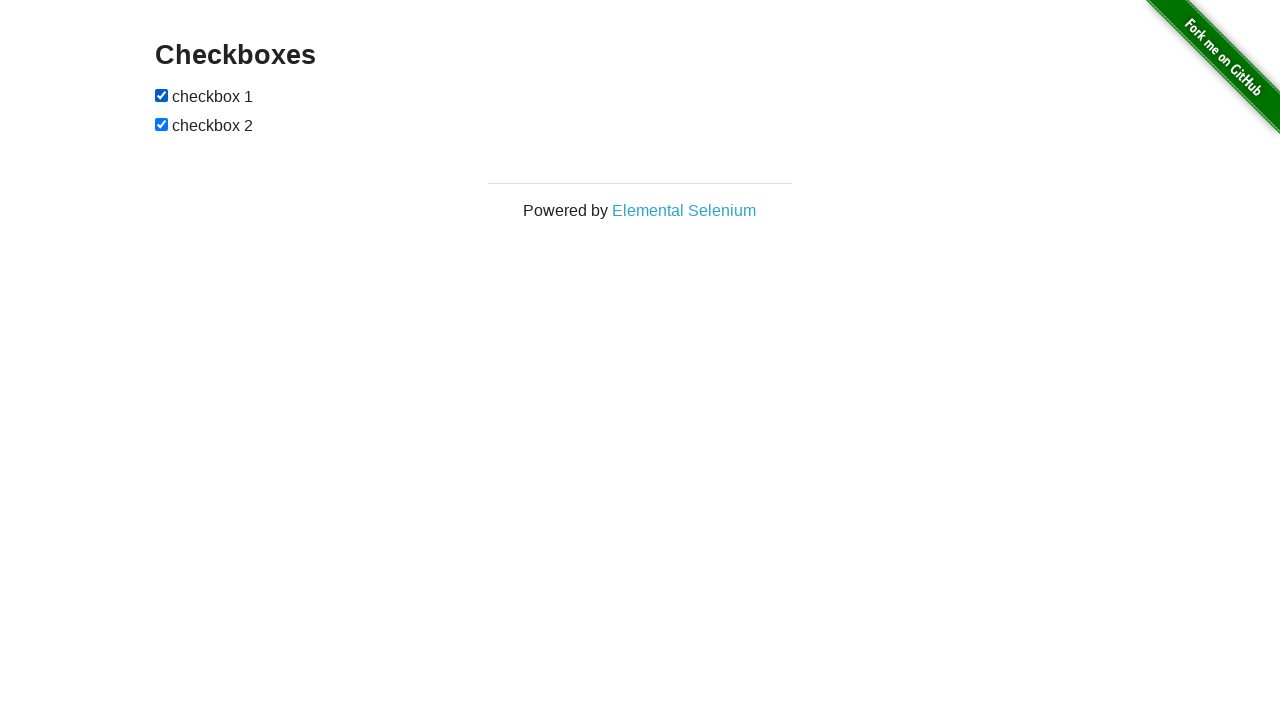

Clicked the second checkbox at (162, 124) on input[type='checkbox']:nth-of-type(2)
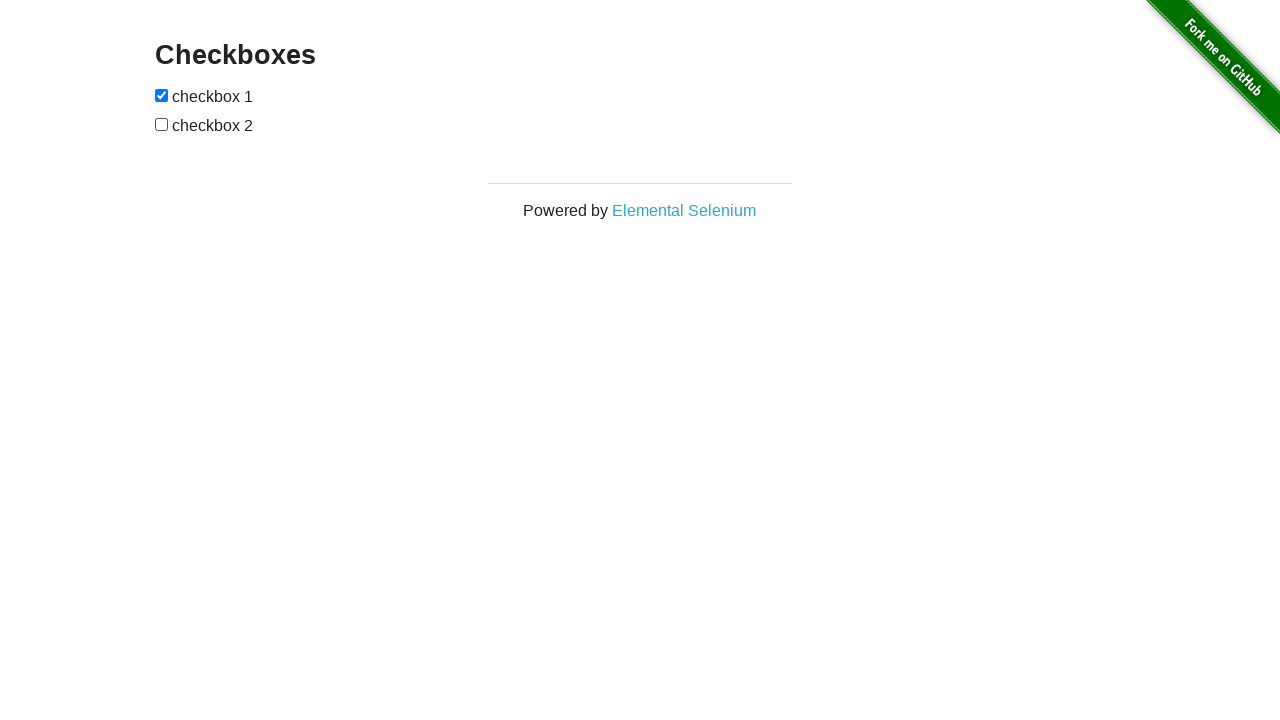

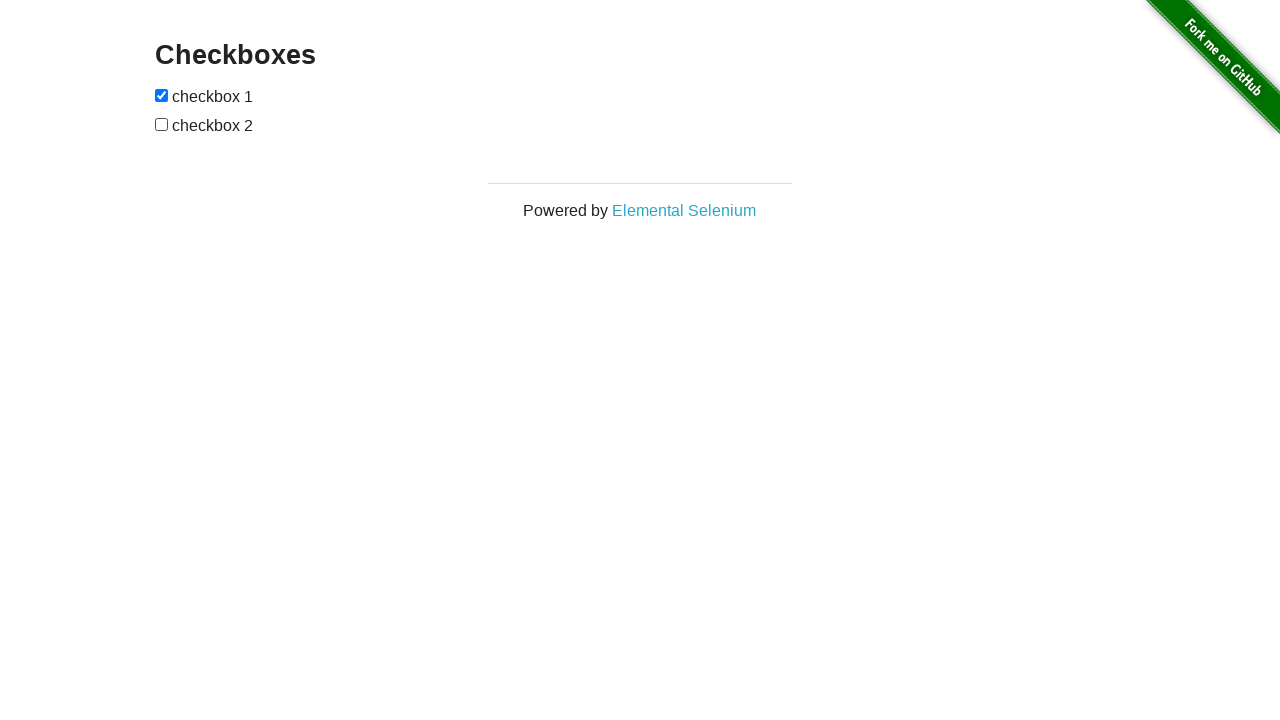